Tests responsive design by setting multiple viewport sizes (large, middle, small) on the Checkly homepage to verify the page renders correctly at different screen dimensions.

Starting URL: https://www.checklyhq.com/

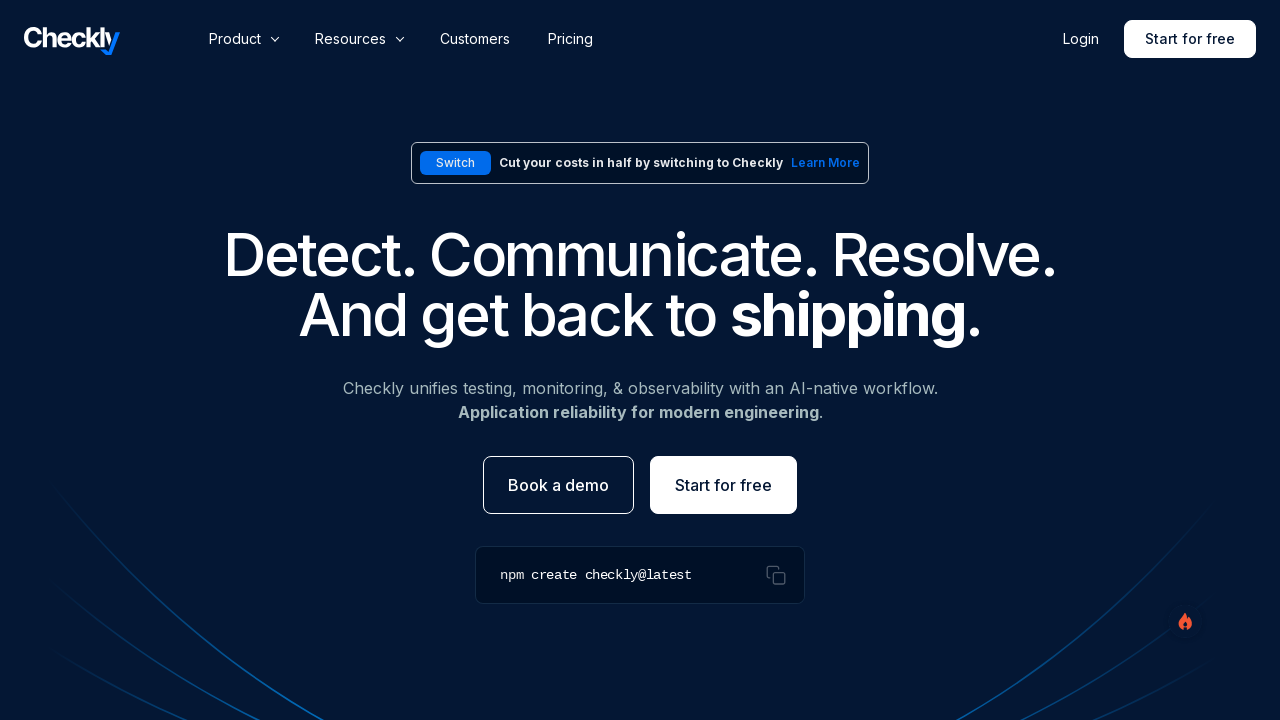

Set viewport size to 1920x1080 (large)
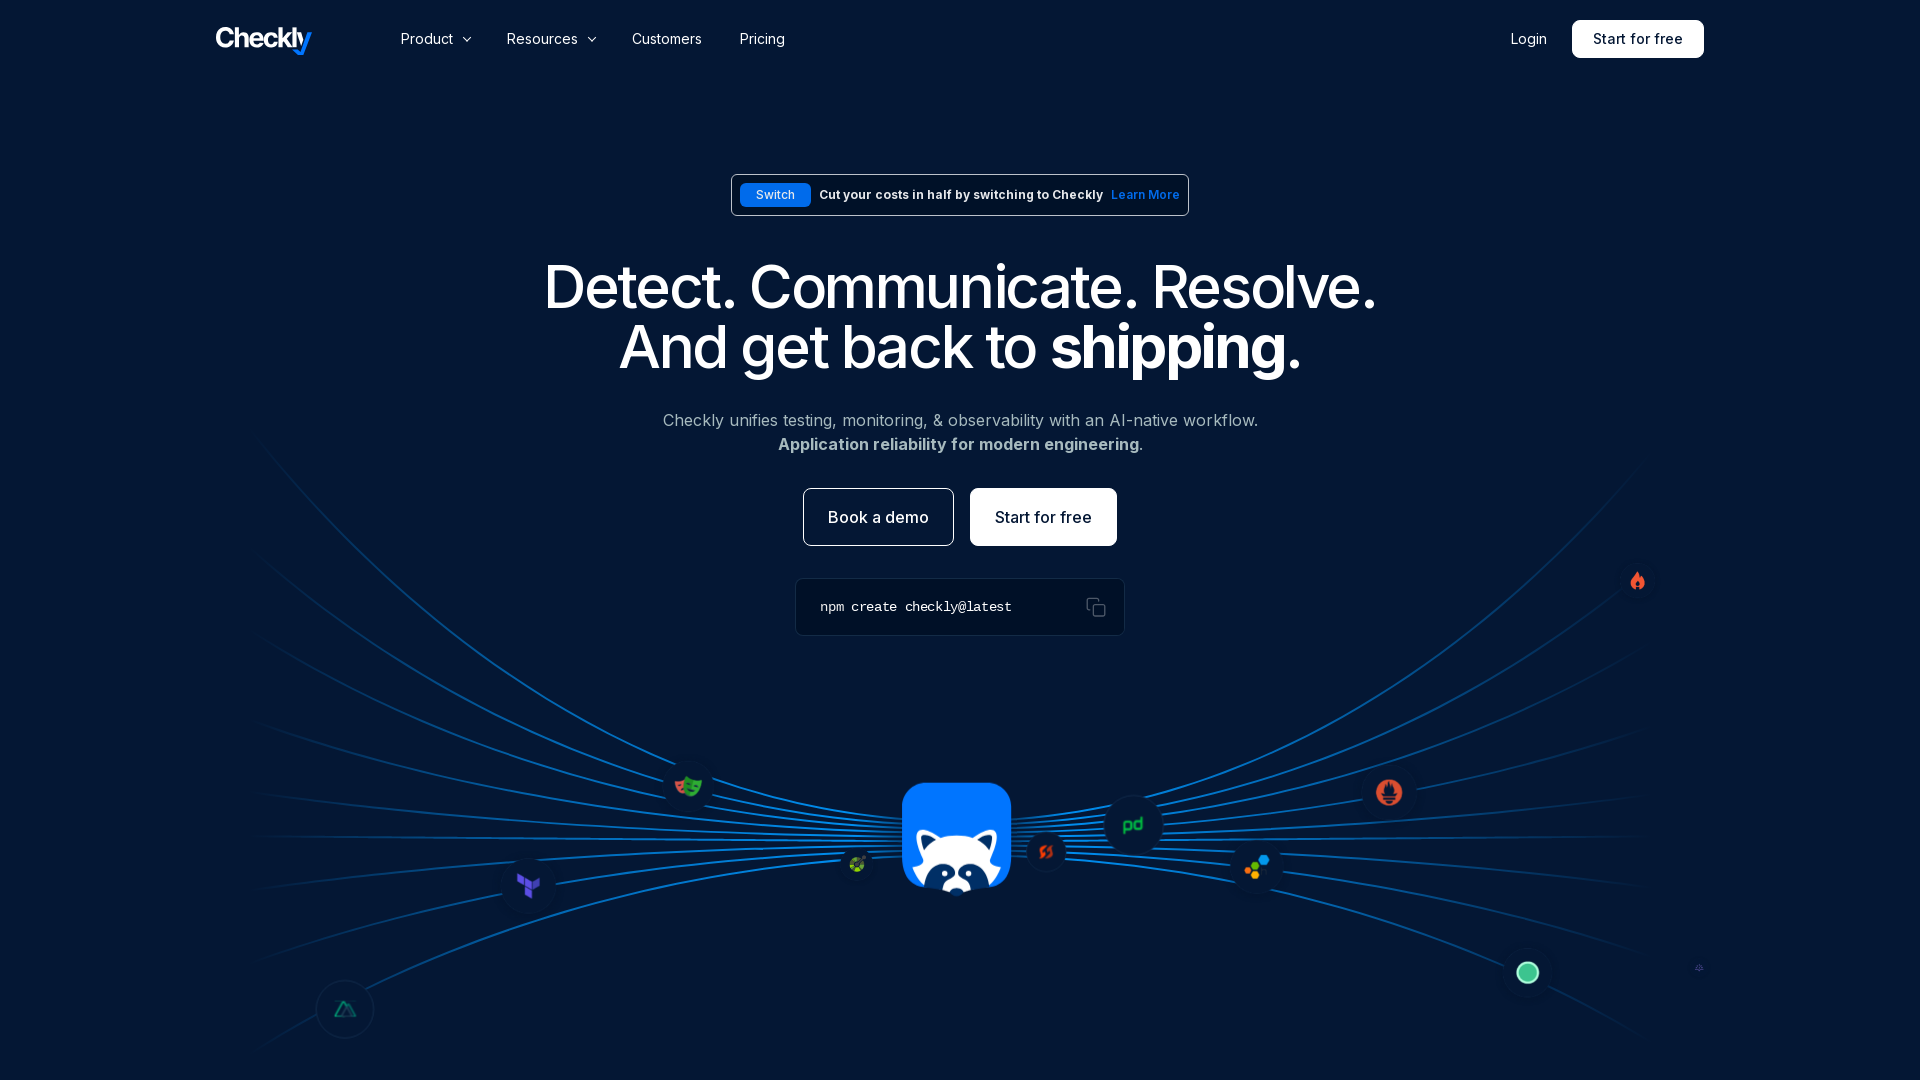

Page loaded and stabilized at large viewport (1920x1080)
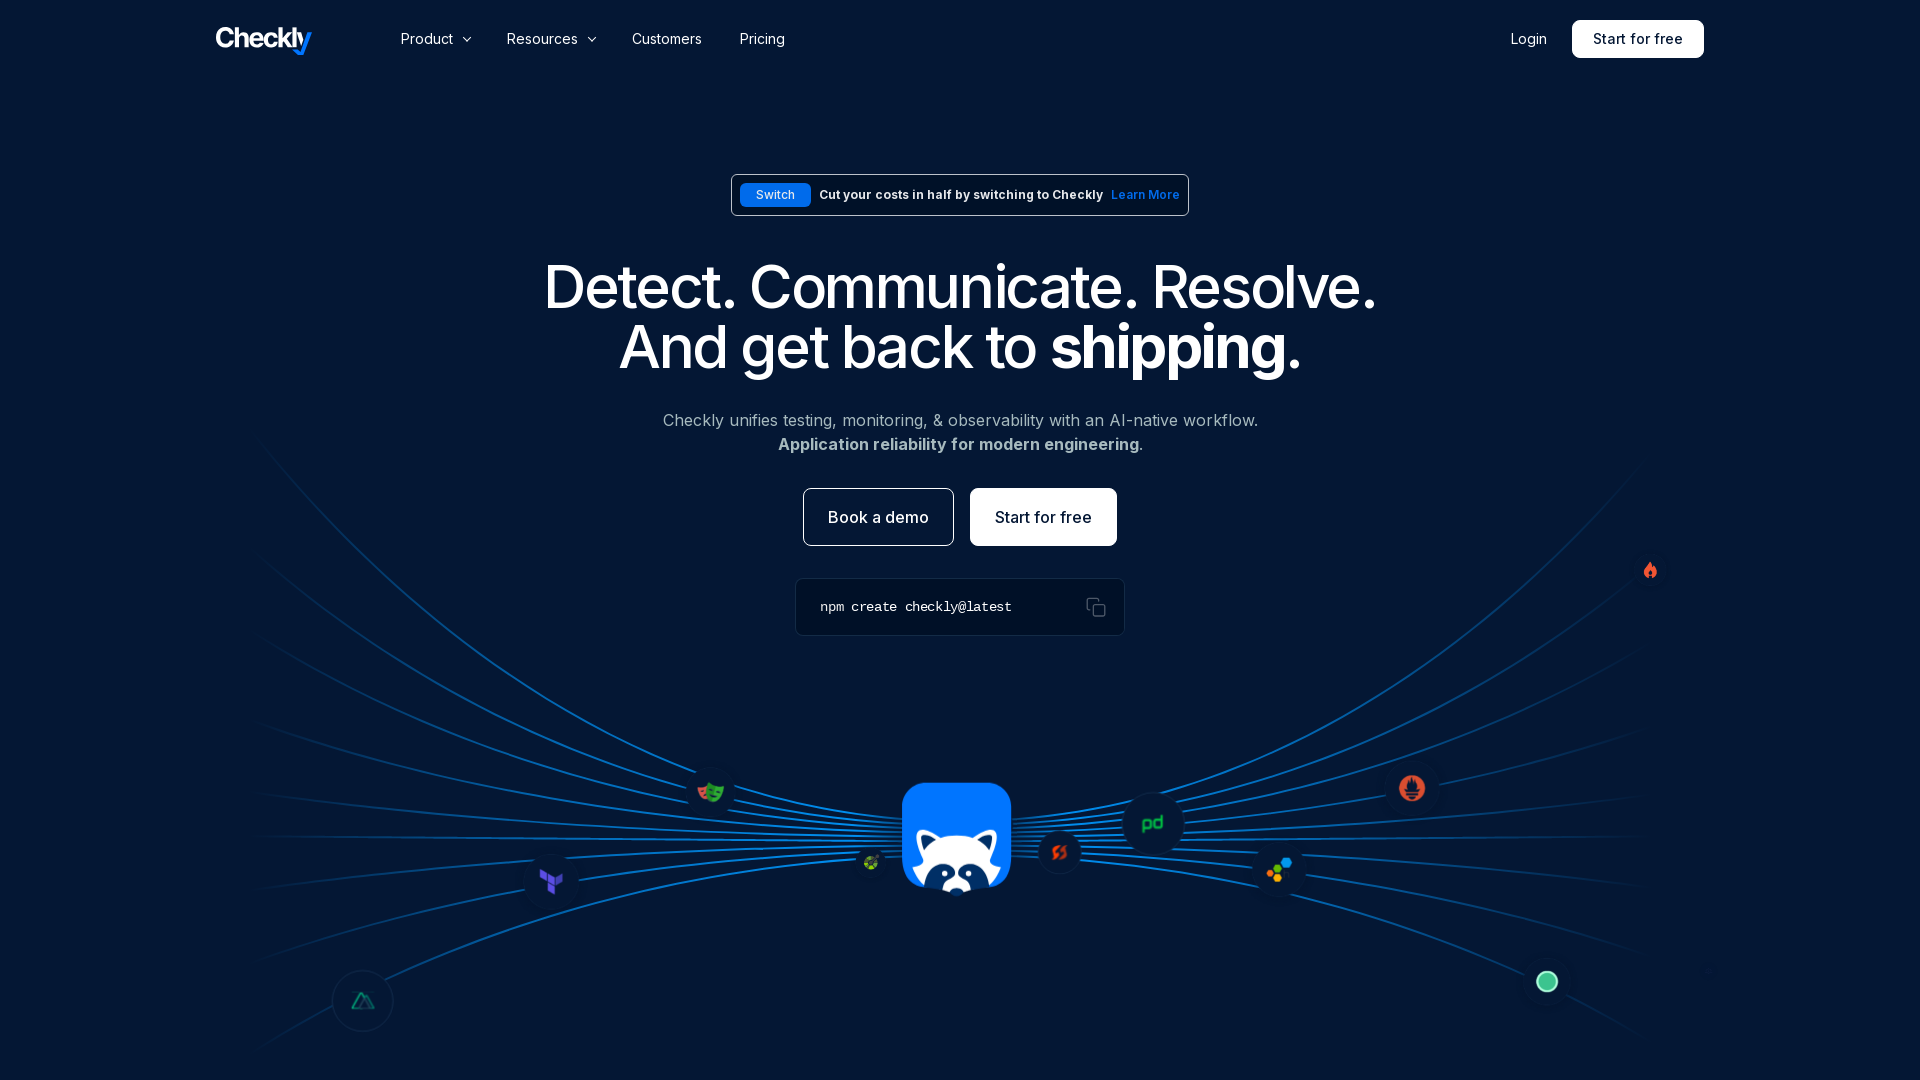

Set viewport size to 1000x800 (middle)
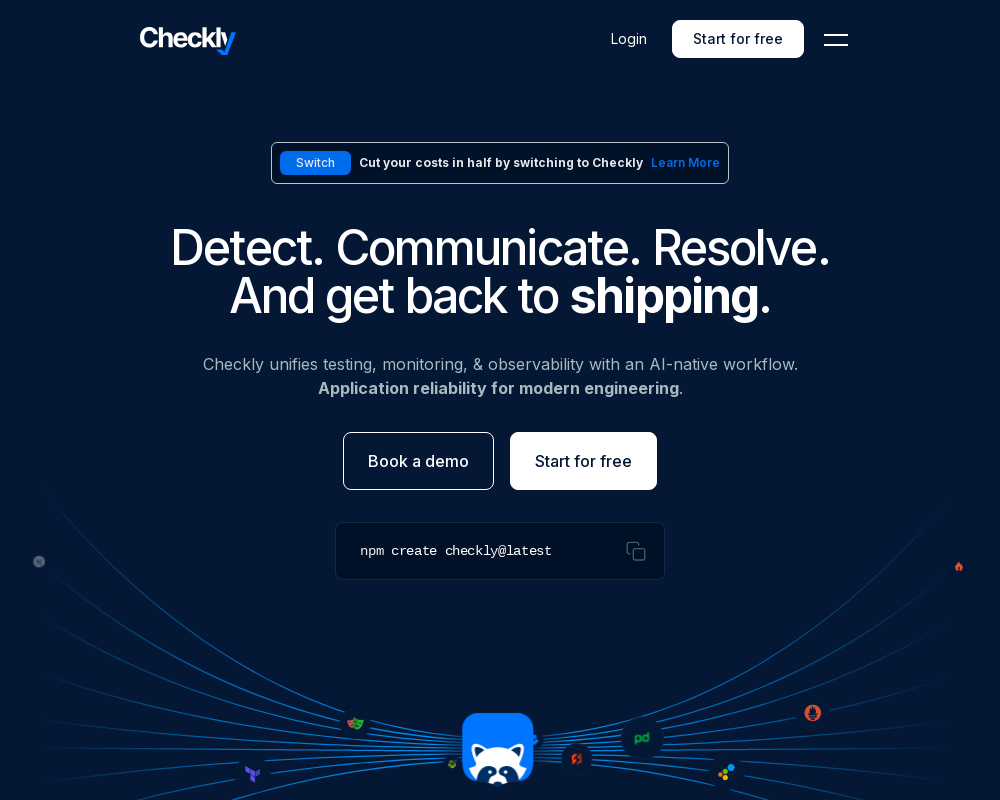

Page loaded and stabilized at middle viewport (1000x800)
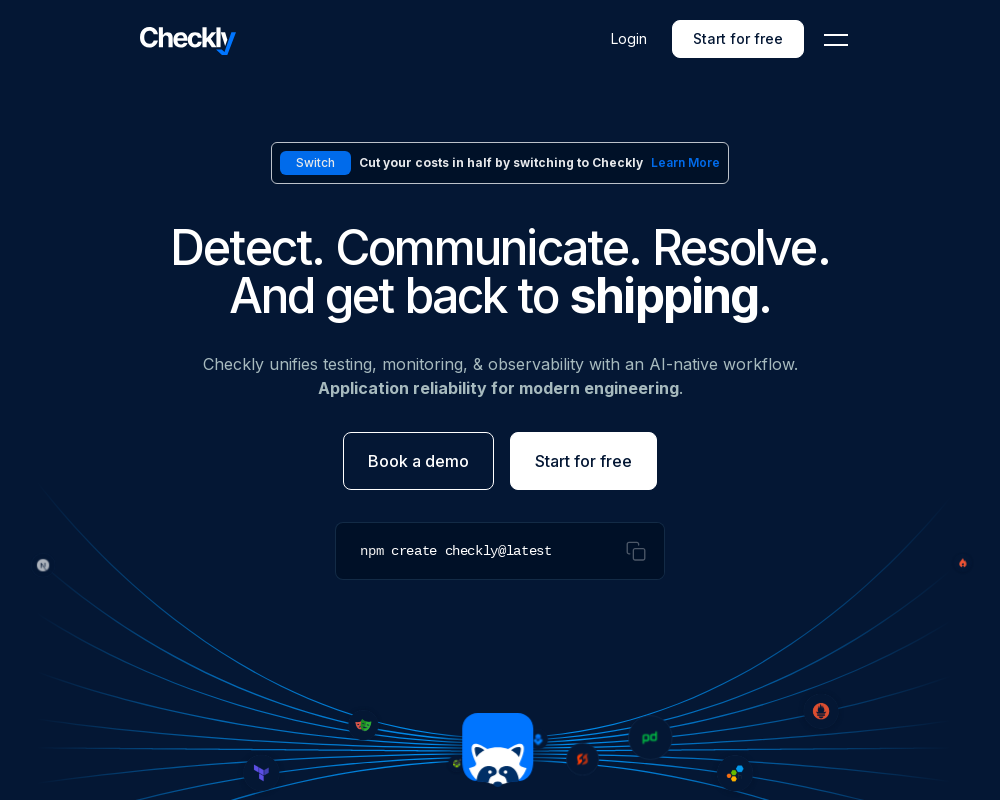

Set viewport size to 600x800 (small)
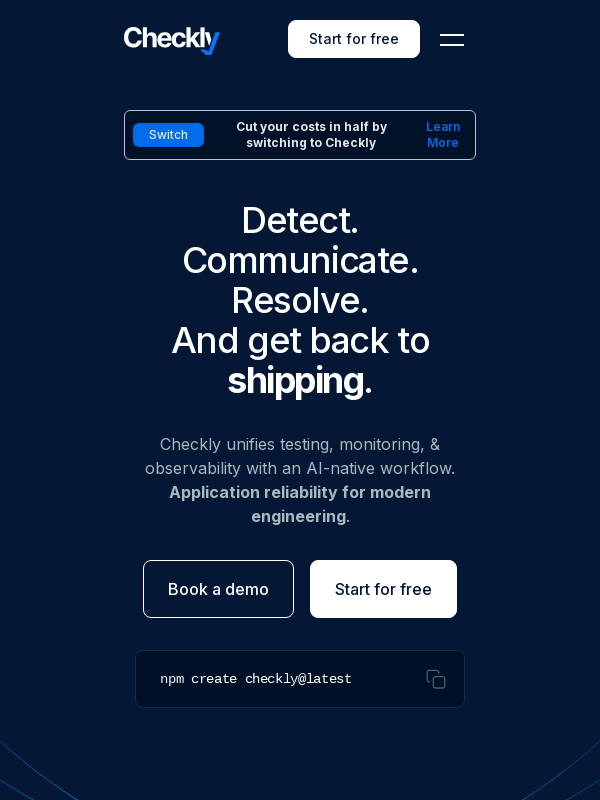

Page loaded and stabilized at small viewport (600x800)
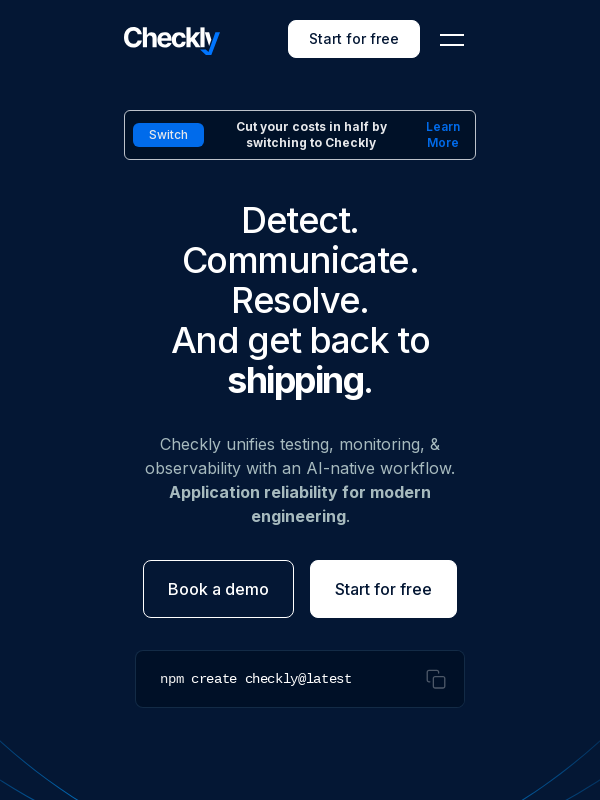

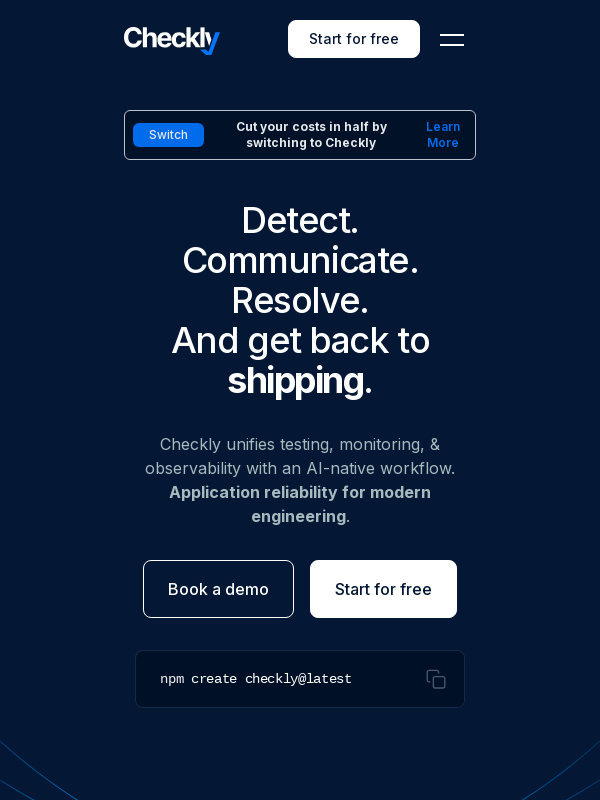